Tests mouse hover functionality by hovering over the "Automation" menu link and then clicking on "Selenium Tutorial" submenu item

Starting URL: https://artoftesting.com/mouse-hover-in-selenium-webdriver-java

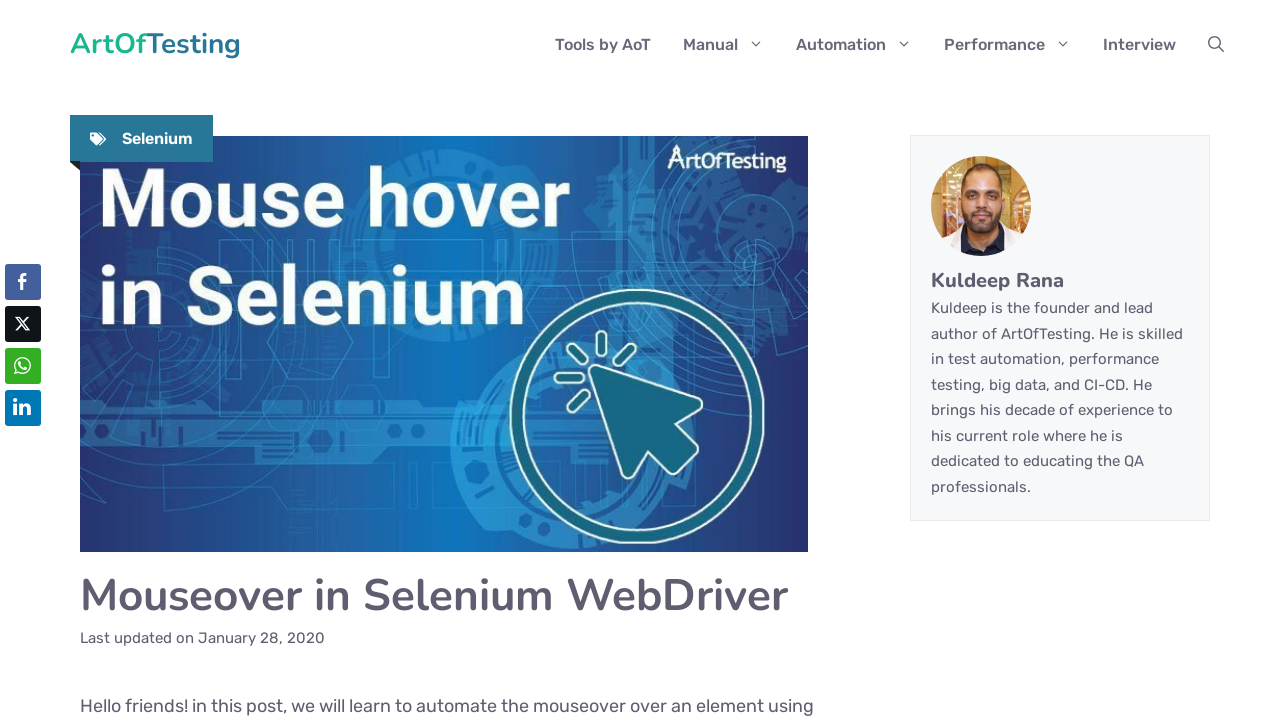

Navigated to mouse hover test page
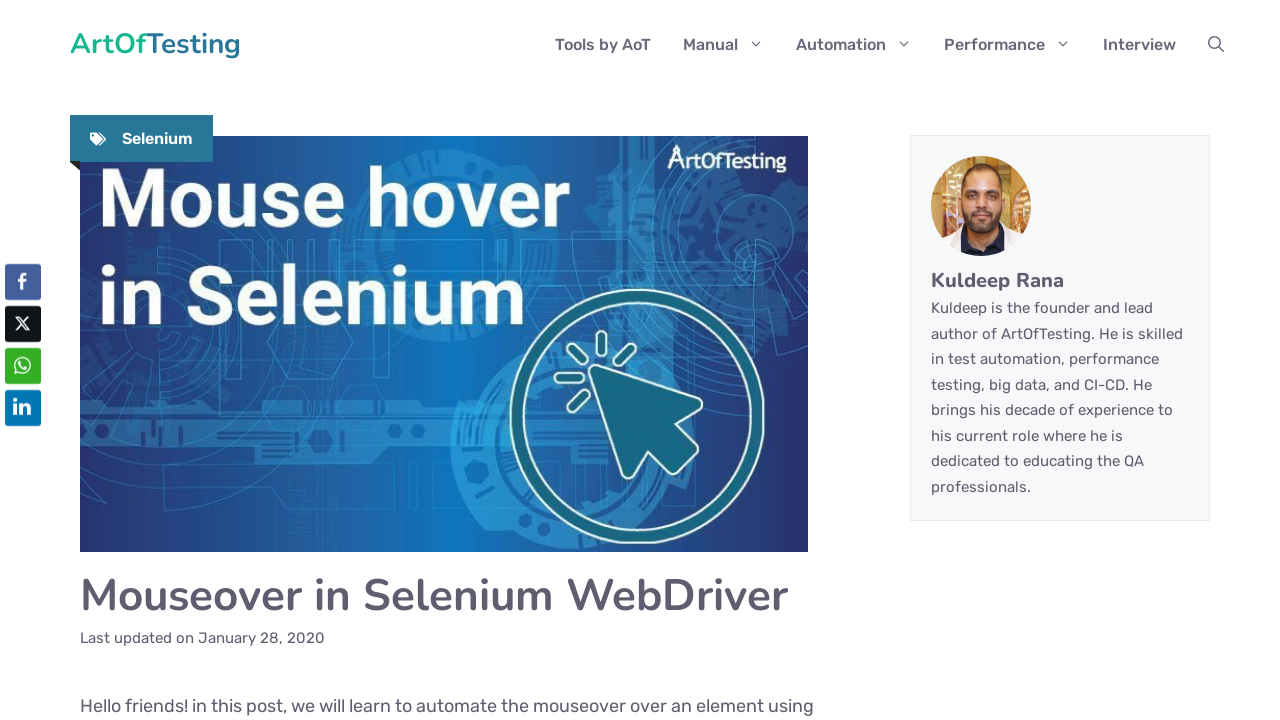

Hovered over 'Automation' menu link at (854, 45) on a:text('Automation')
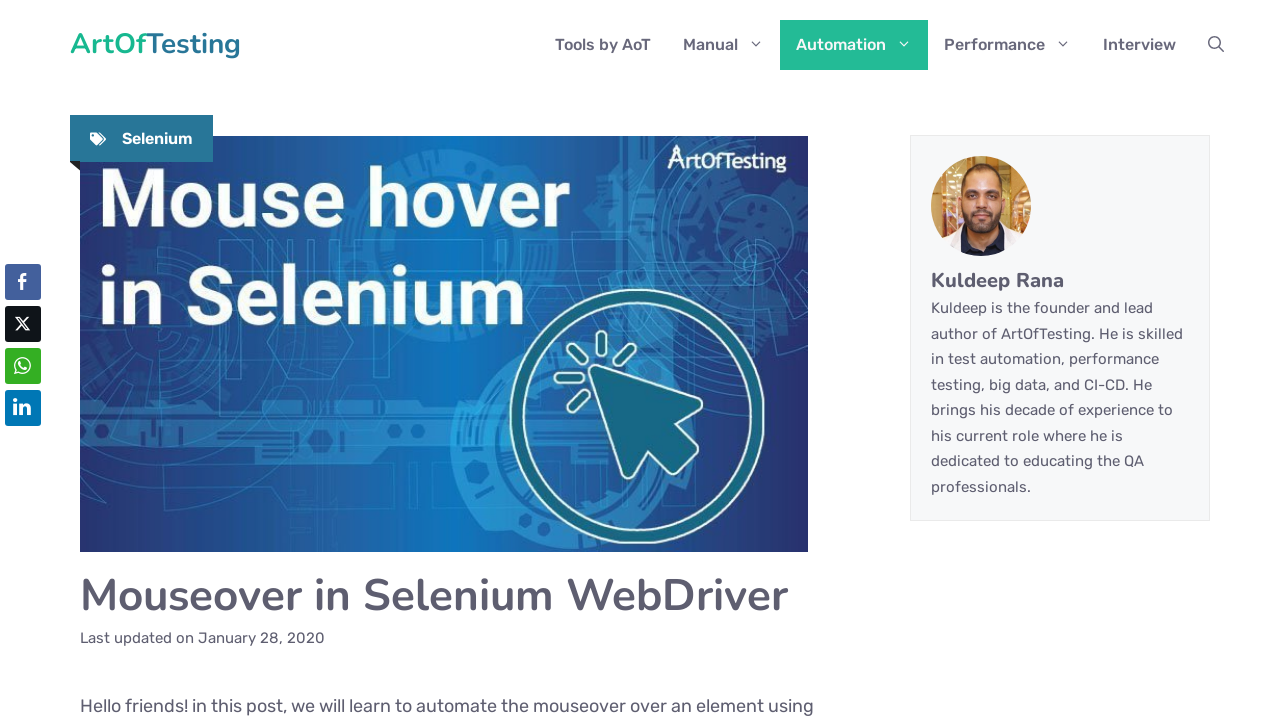

Clicked on 'Selenium Tutorial' submenu item at (880, 160) on (//a[text()='Selenium Tutorial'])[1]
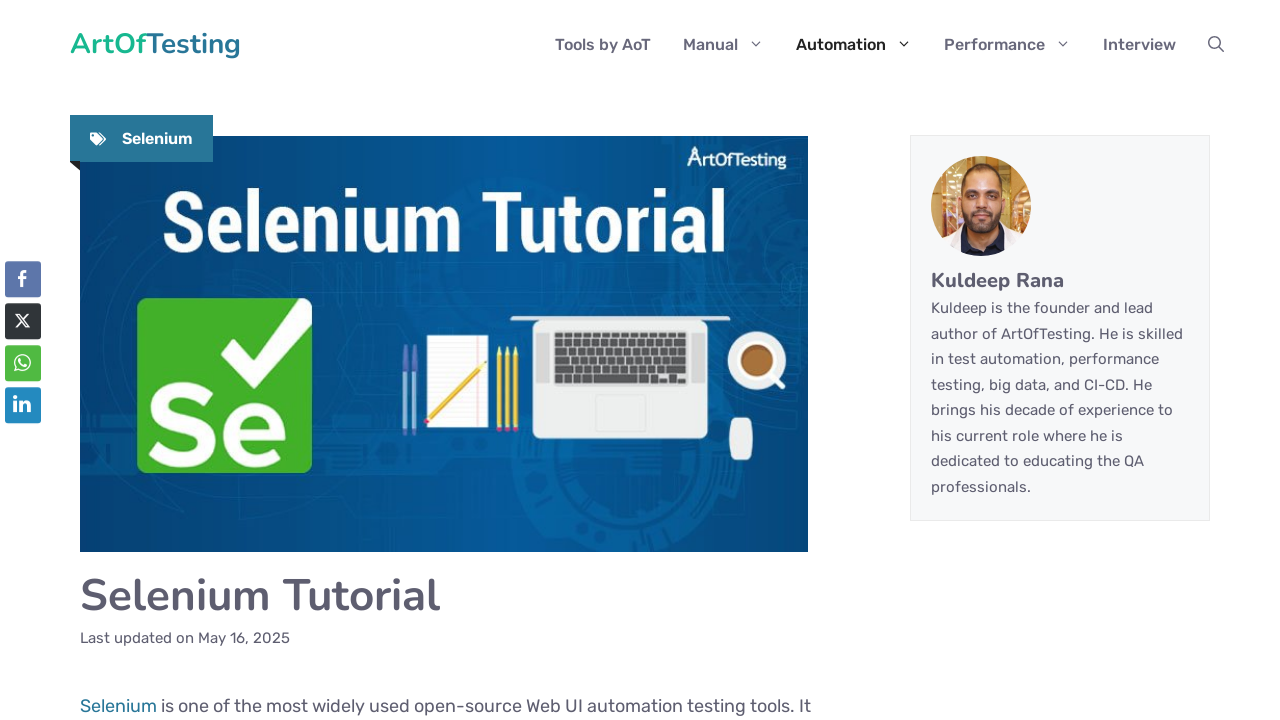

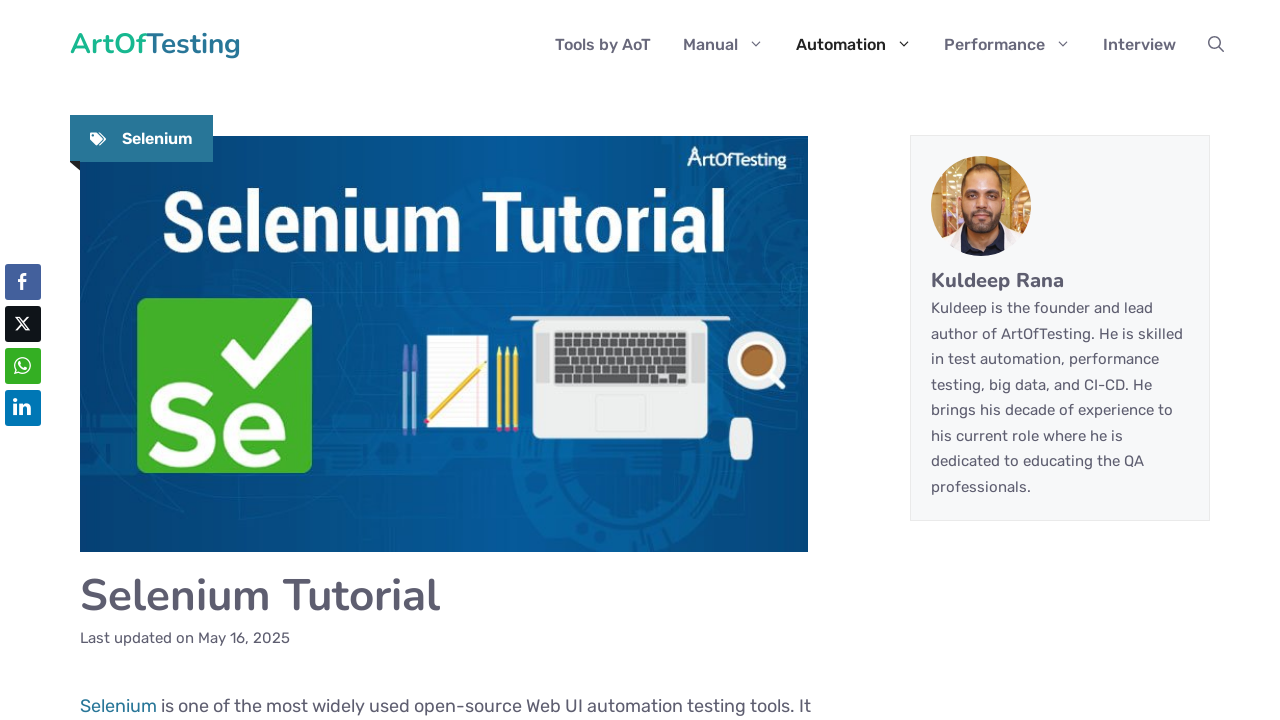